Basic browser automation test that navigates to Rahul Shetty Academy homepage and verifies the page loads by checking the URL and title are accessible.

Starting URL: https://www.rahulshettyacademy.com/

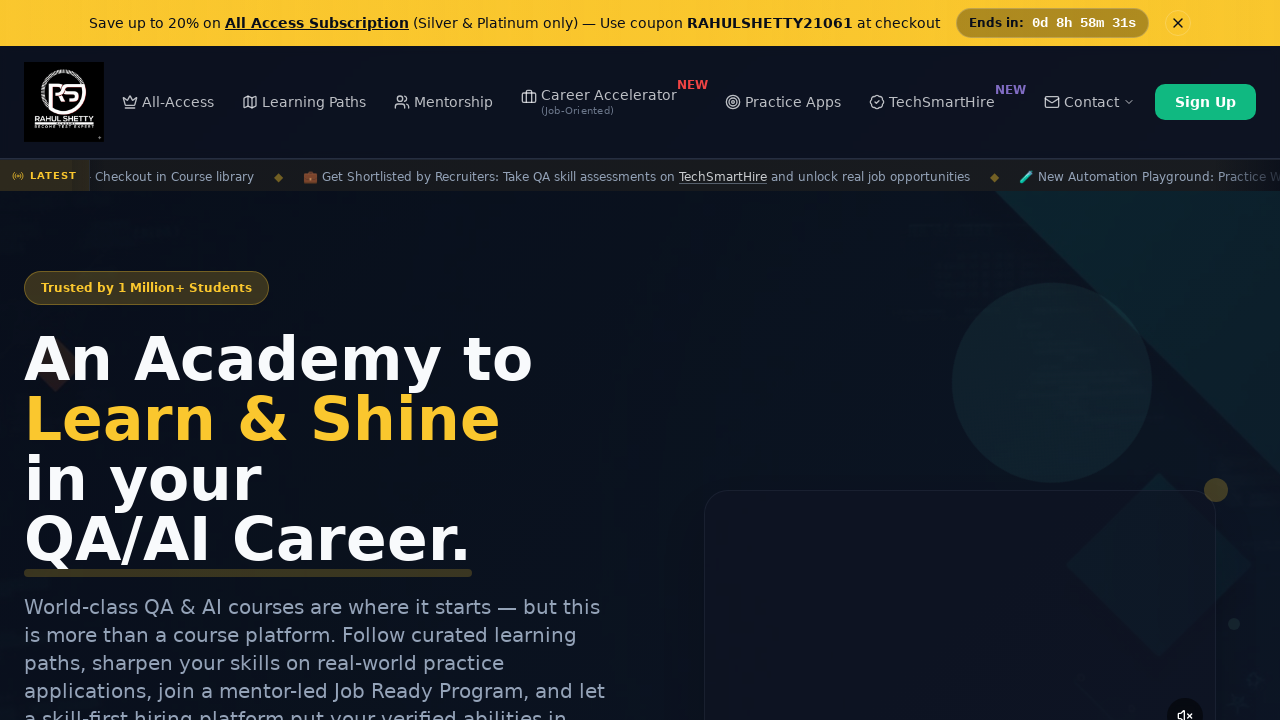

Waited for page DOM content to load
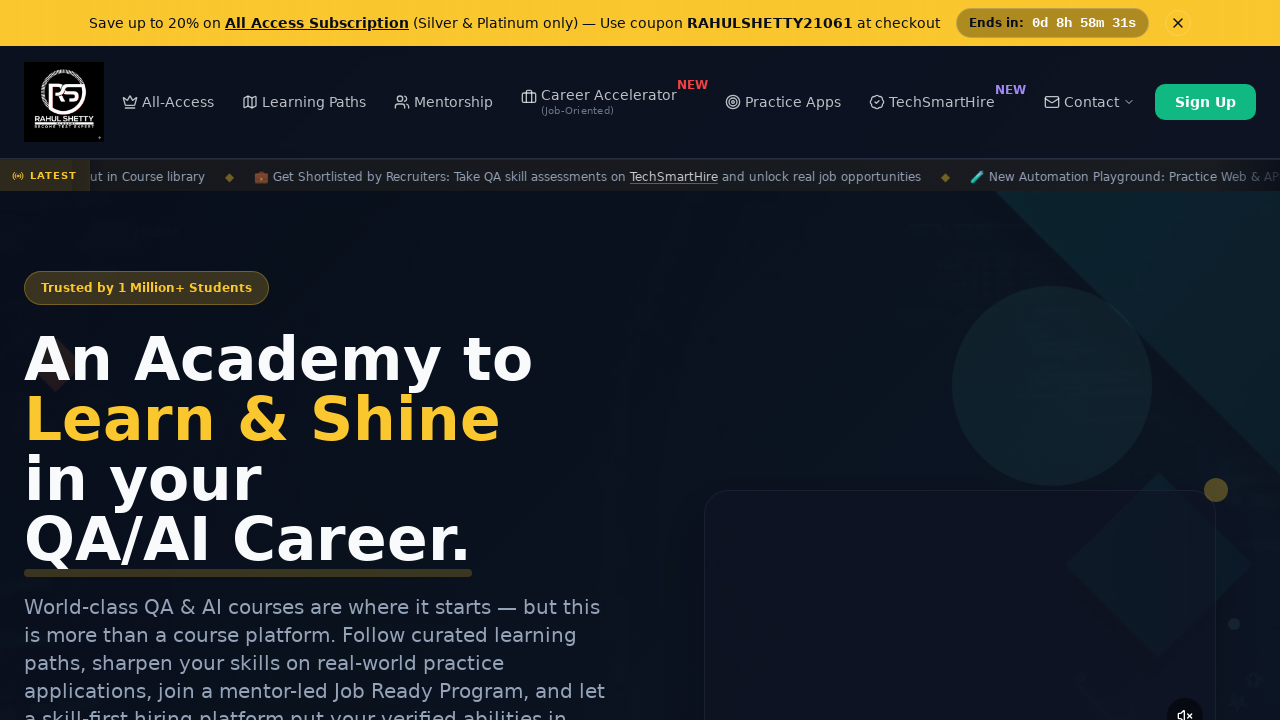

Retrieved current page URL
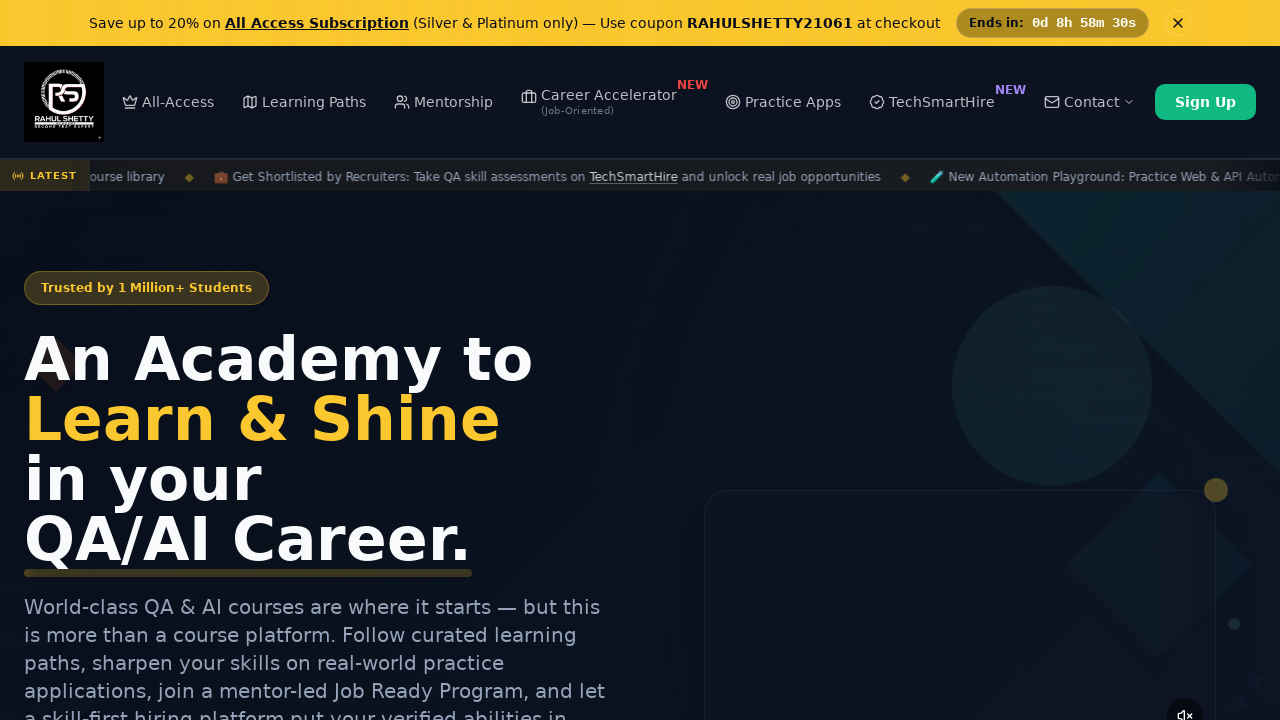

Retrieved page title
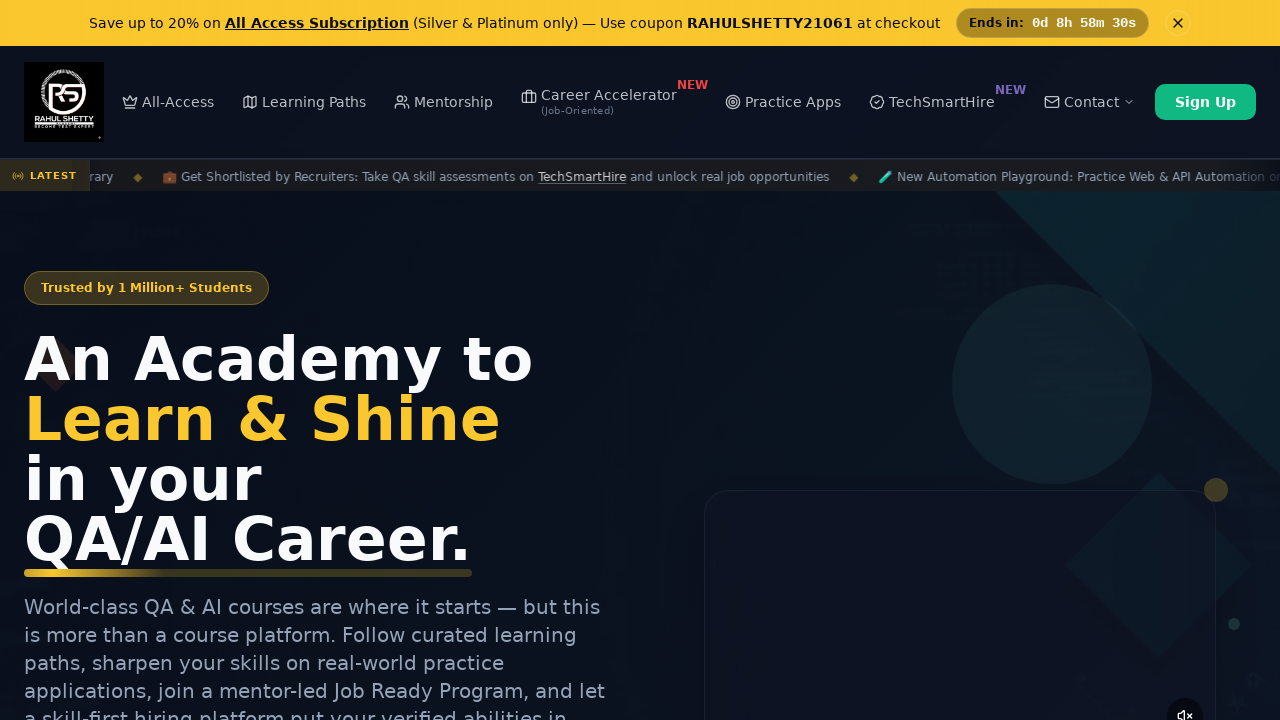

Verified URL contains 'rahulshettyacademy'
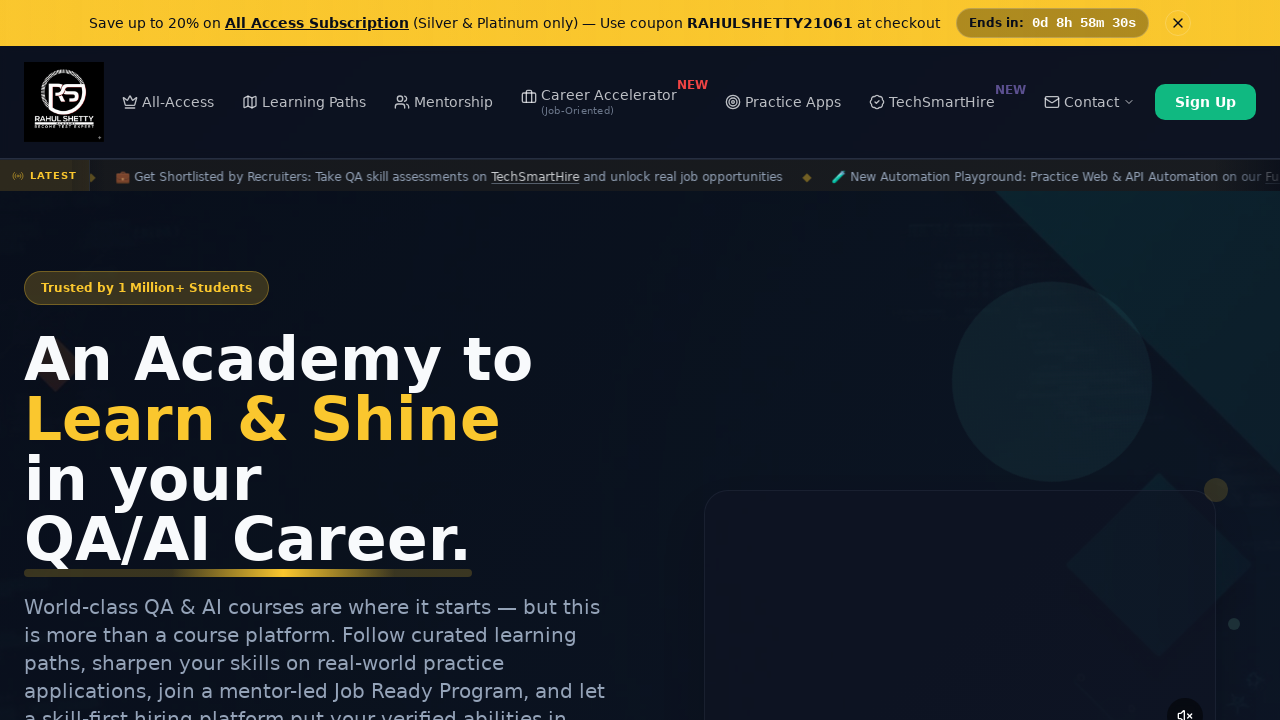

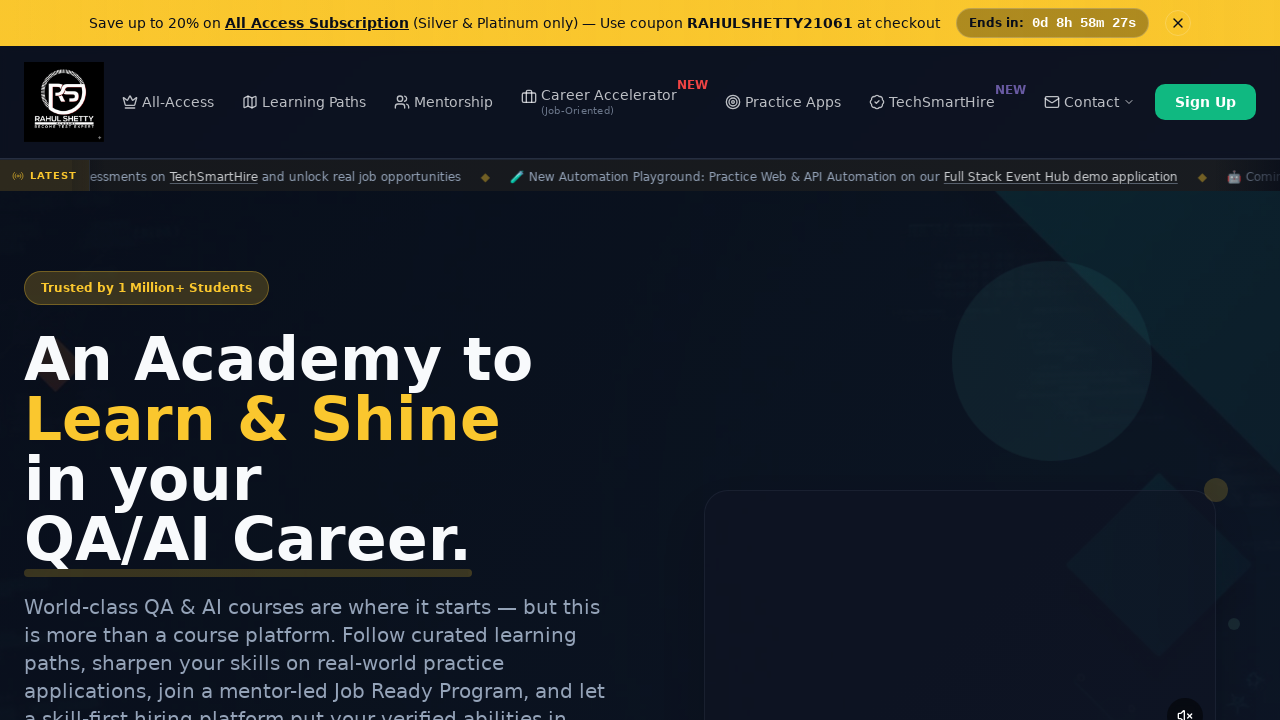